Tests scrolling functionality on a practice page by scrolling the window, scrolling inside a table element, and verifying that the sum of values in a table column matches the displayed total amount.

Starting URL: https://rahulshettyacademy.com/AutomationPractice/

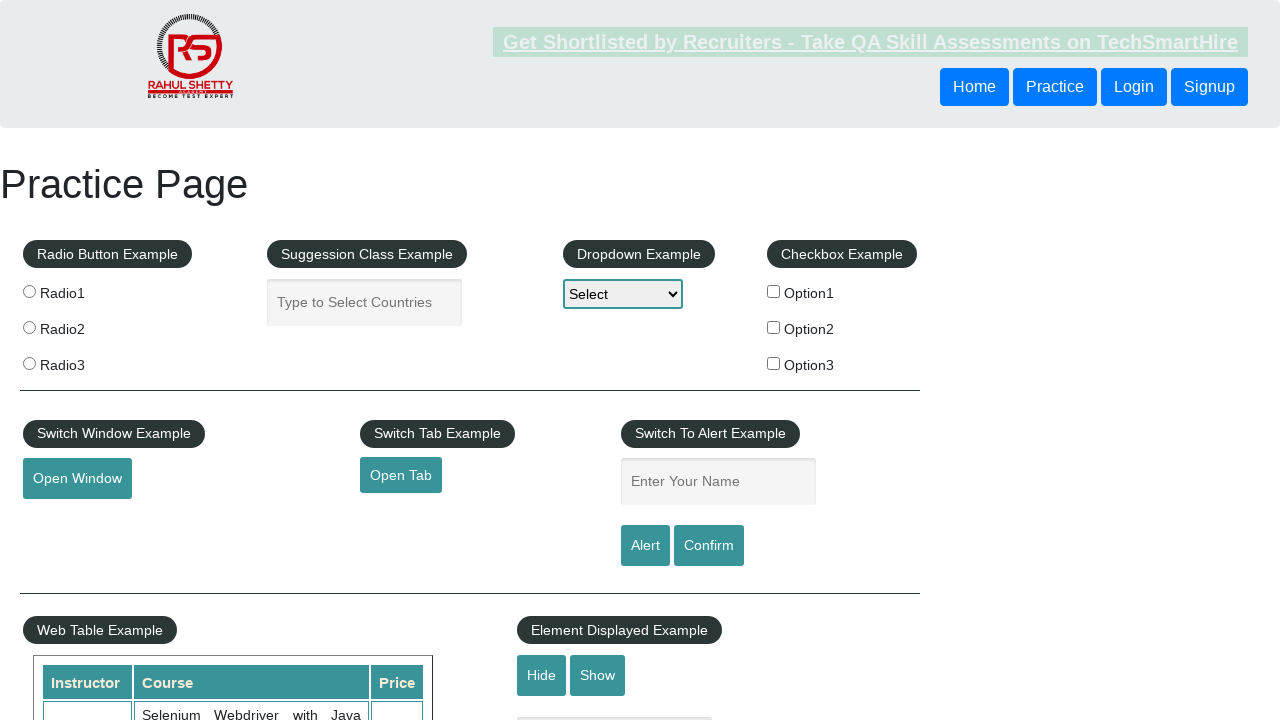

Scrolled window down by 600 pixels
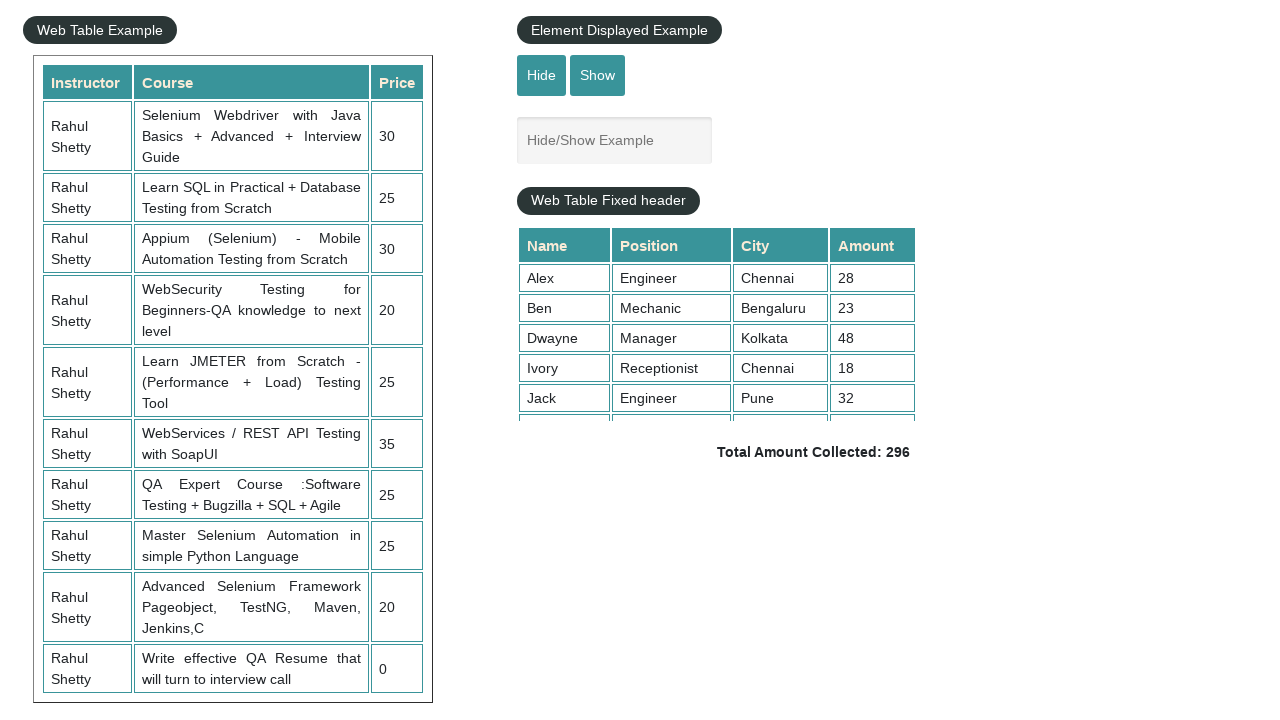

Scrolled inside table element to position 5000
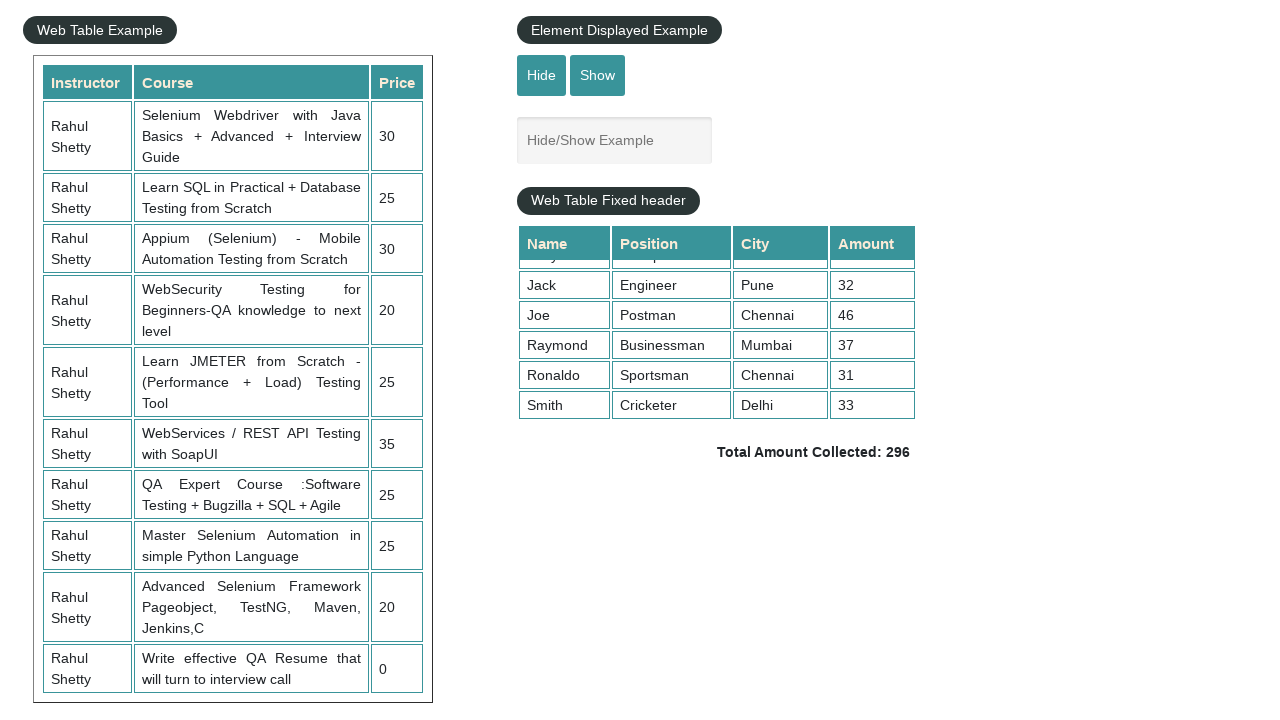

Retrieved all values from 4th column of table
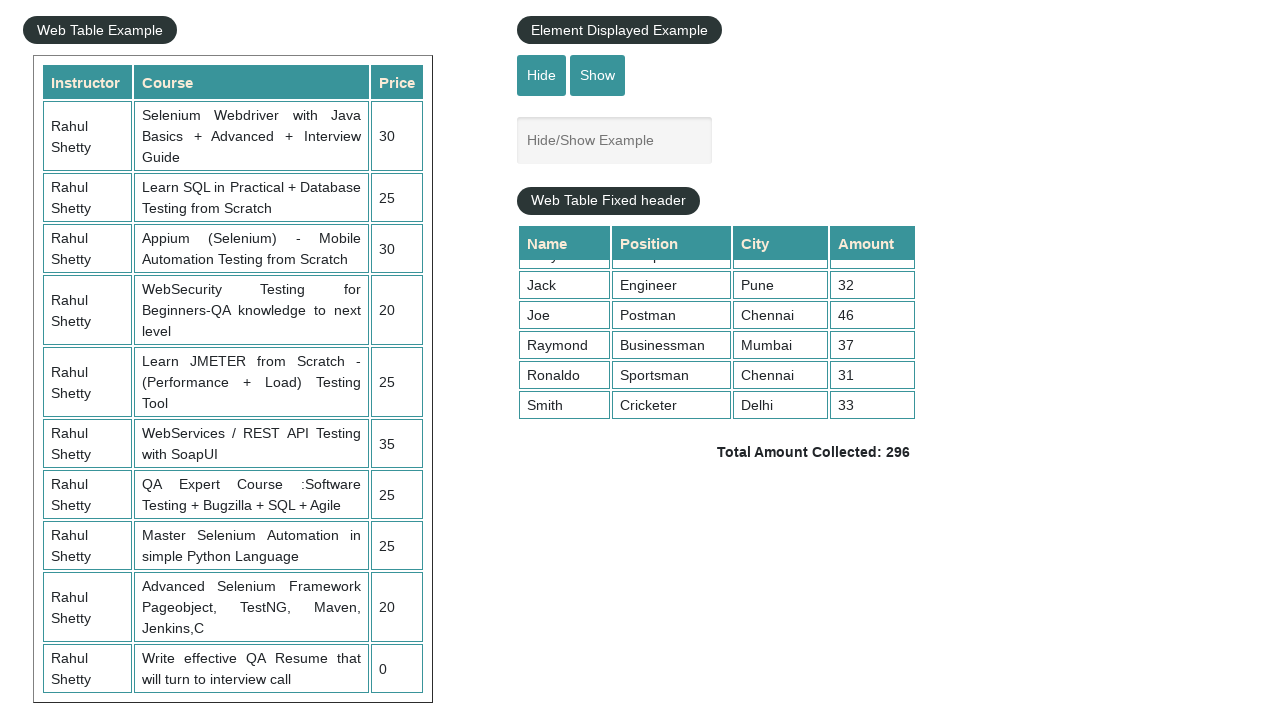

Calculated sum of all column values: 296
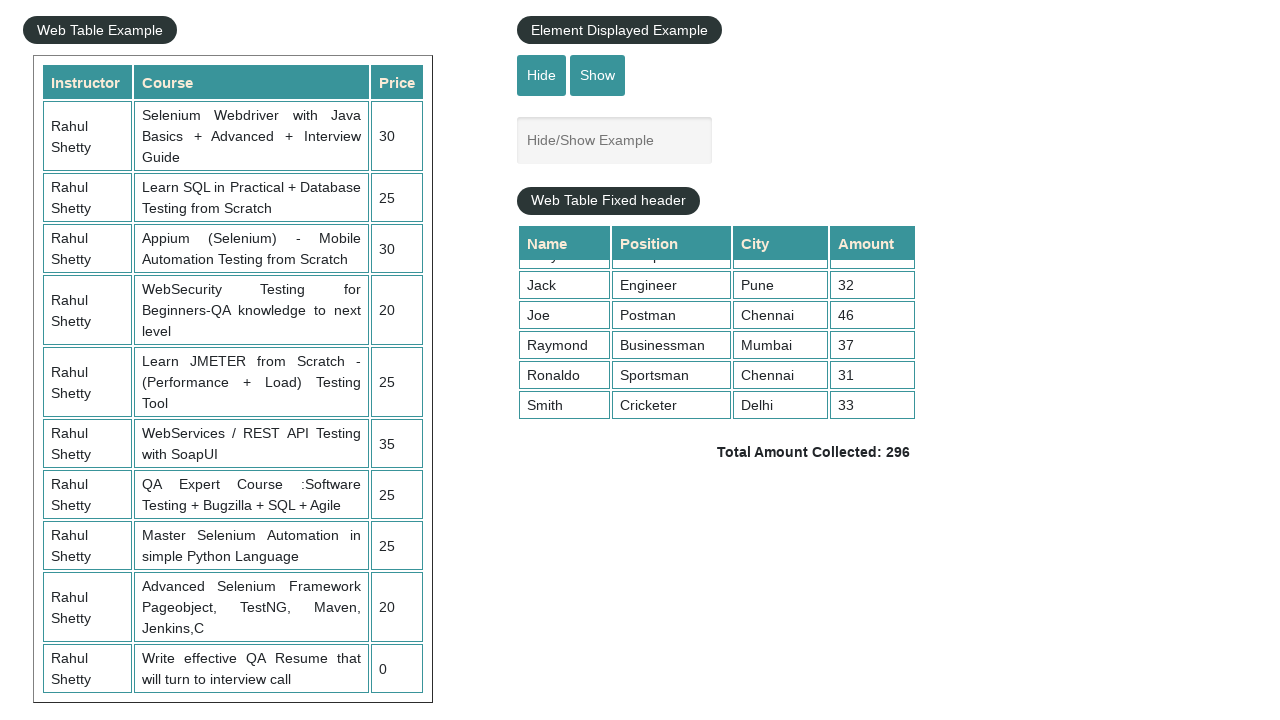

Retrieved displayed total amount text
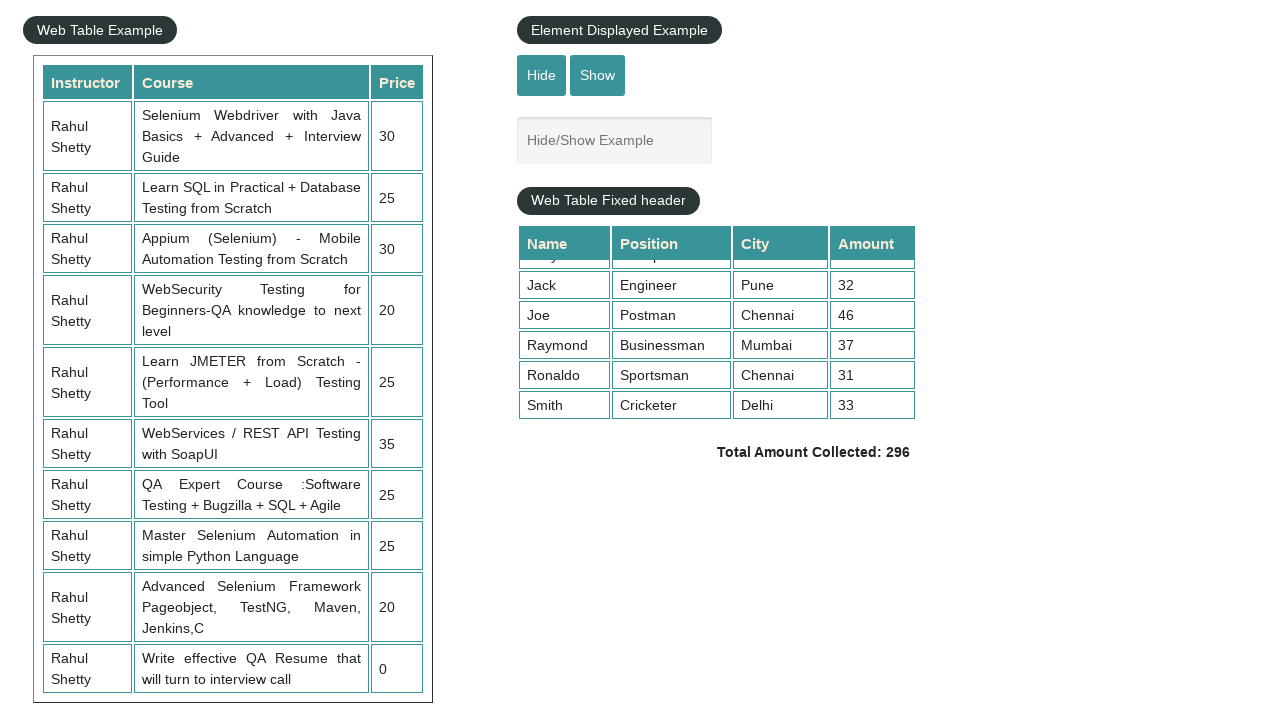

Parsed total amount from text: 296
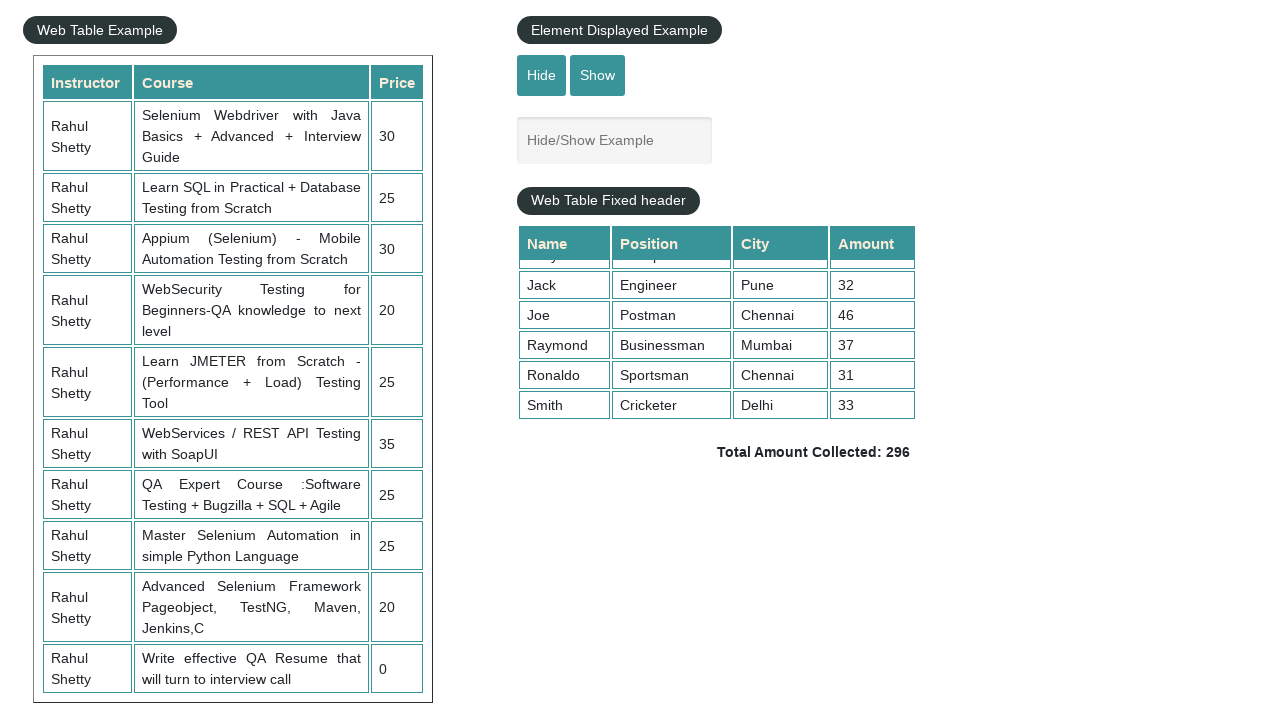

Verified calculated sum 296 matches displayed total 296
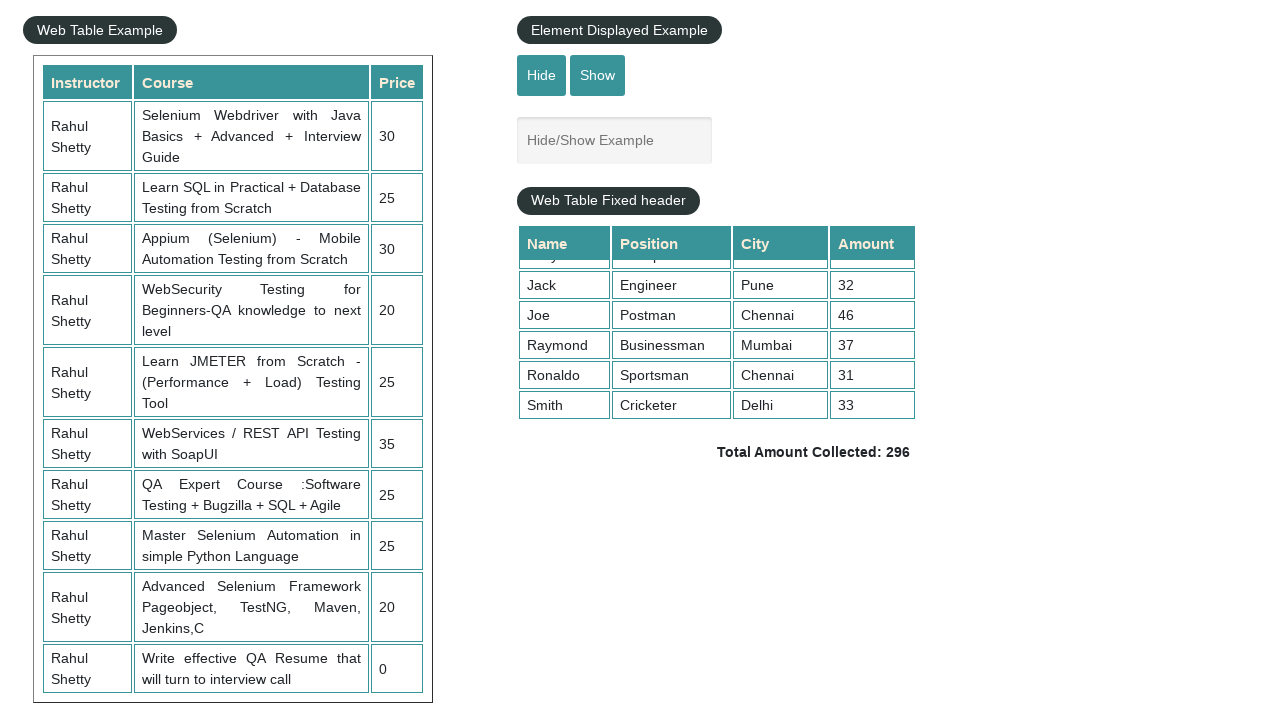

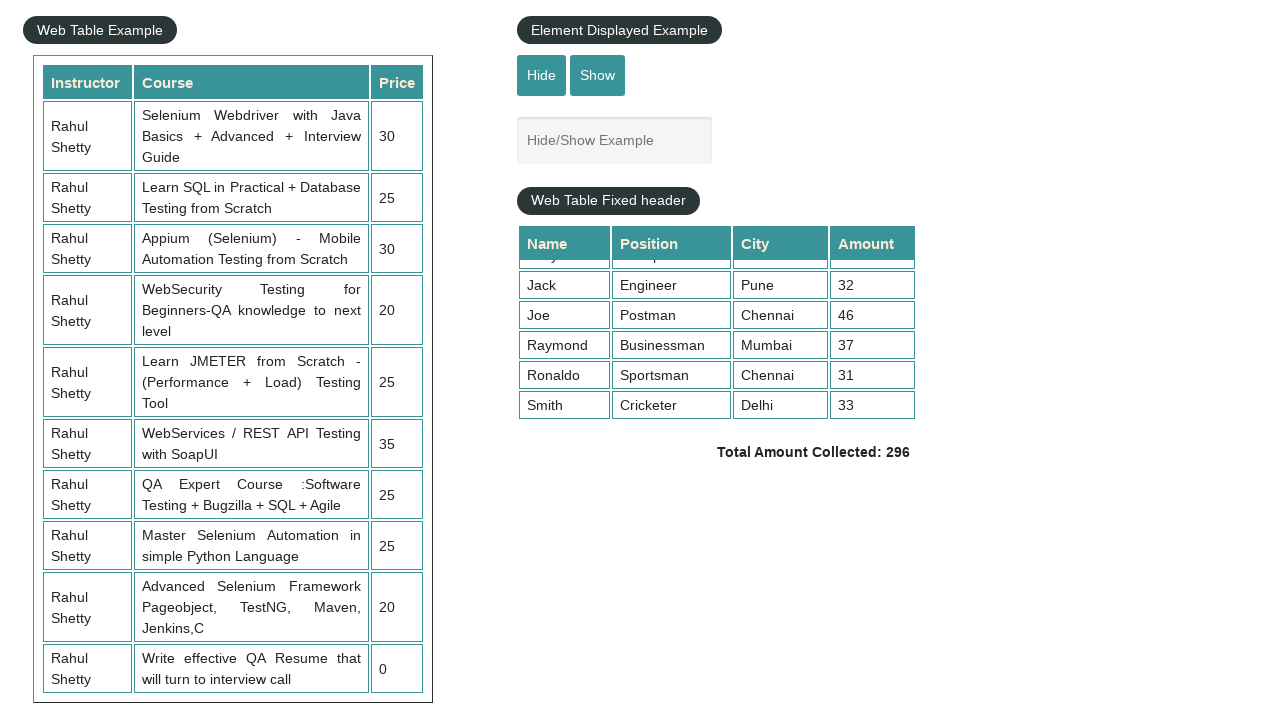